Tests prompt alert handling by clicking the Prompt Alert button, entering a custom message, and accepting the prompt

Starting URL: https://training-support.net/webelements/alerts

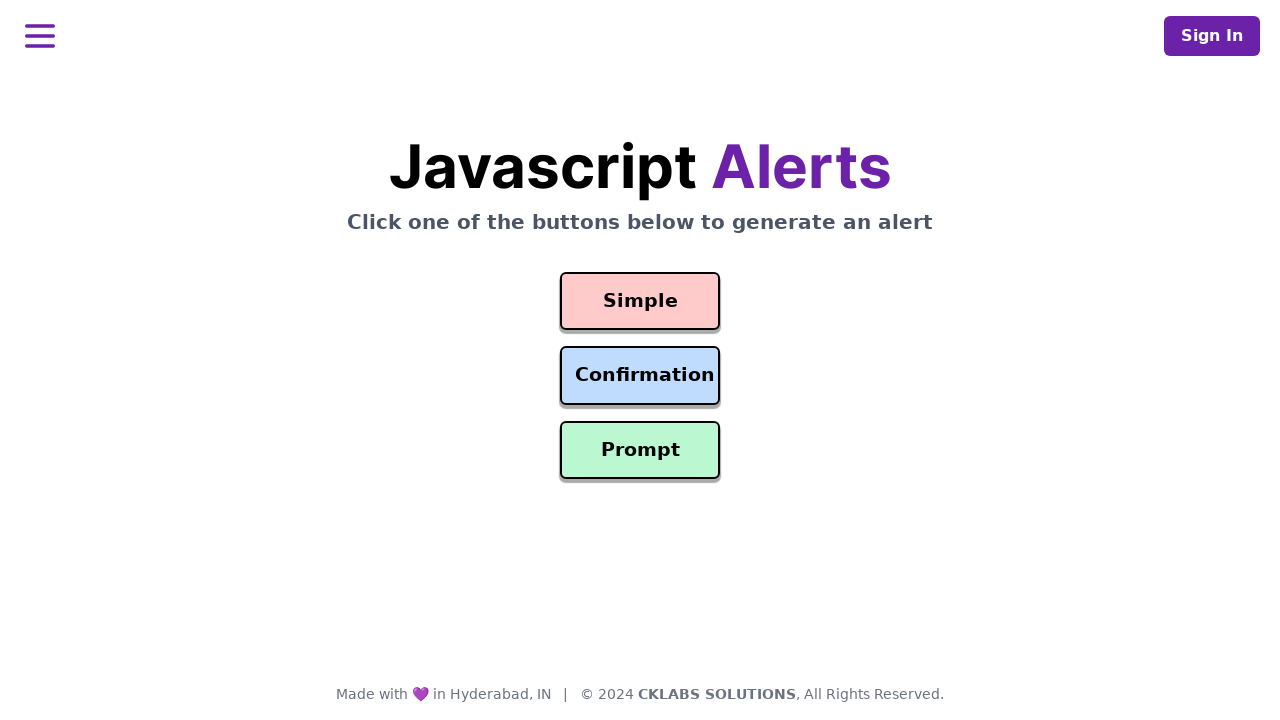

Set up dialog handler to accept prompt with custom message
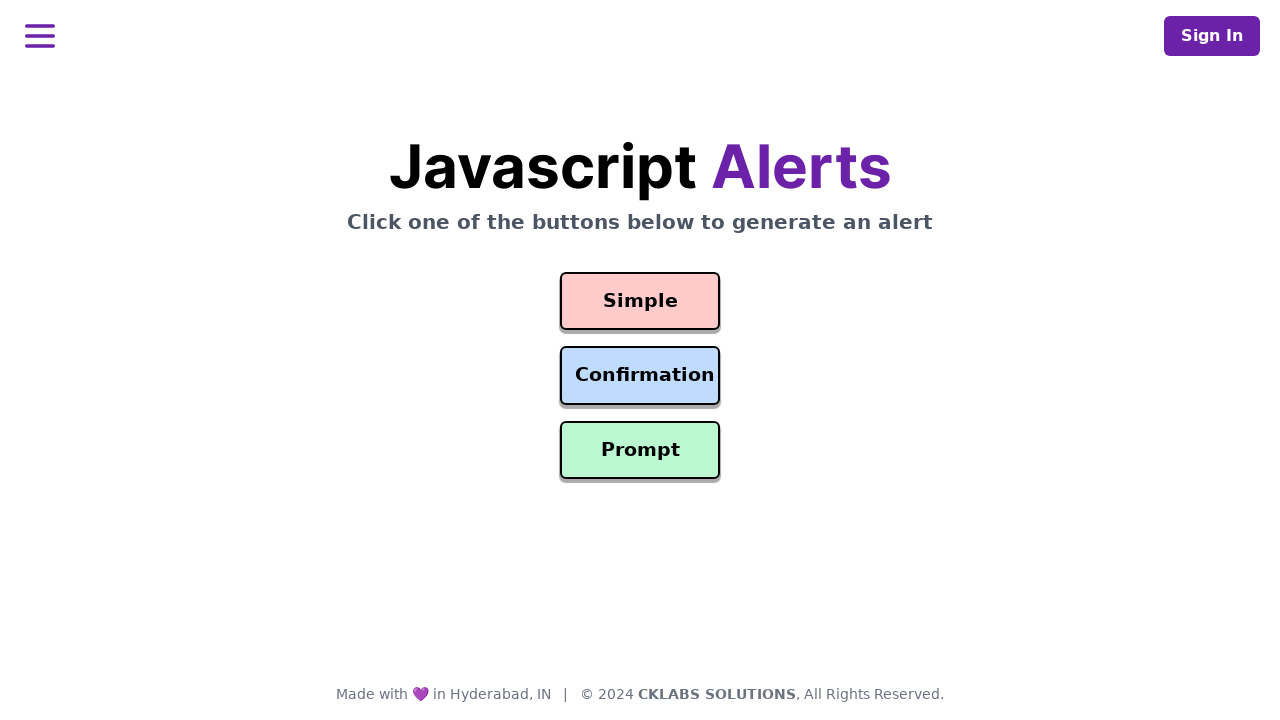

Clicked the Prompt Alert button at (640, 450) on #prompt
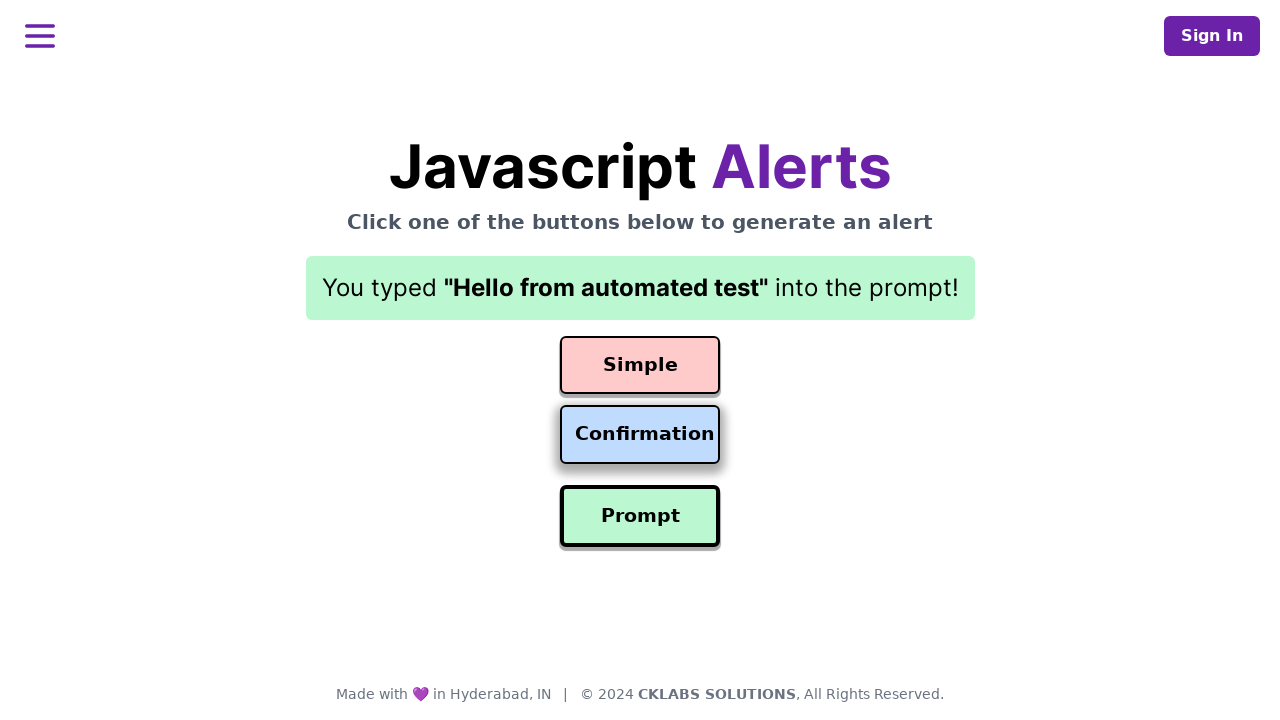

Waited for prompt alert to be processed
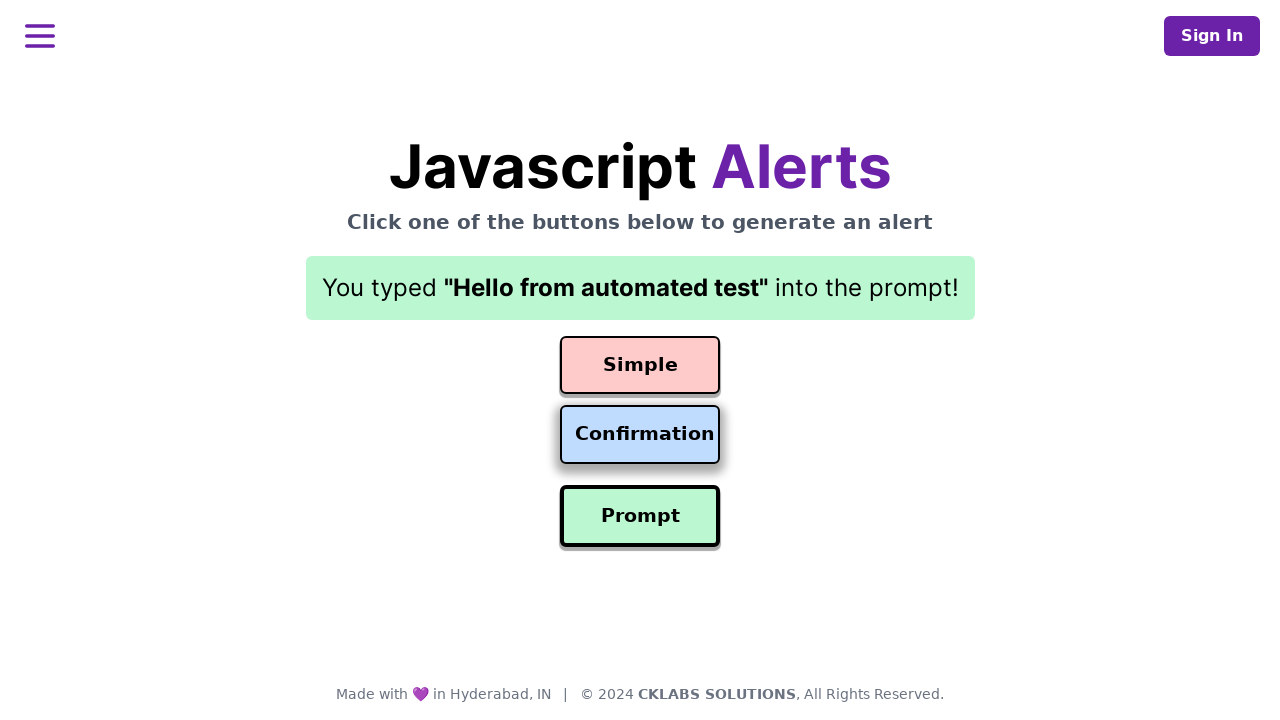

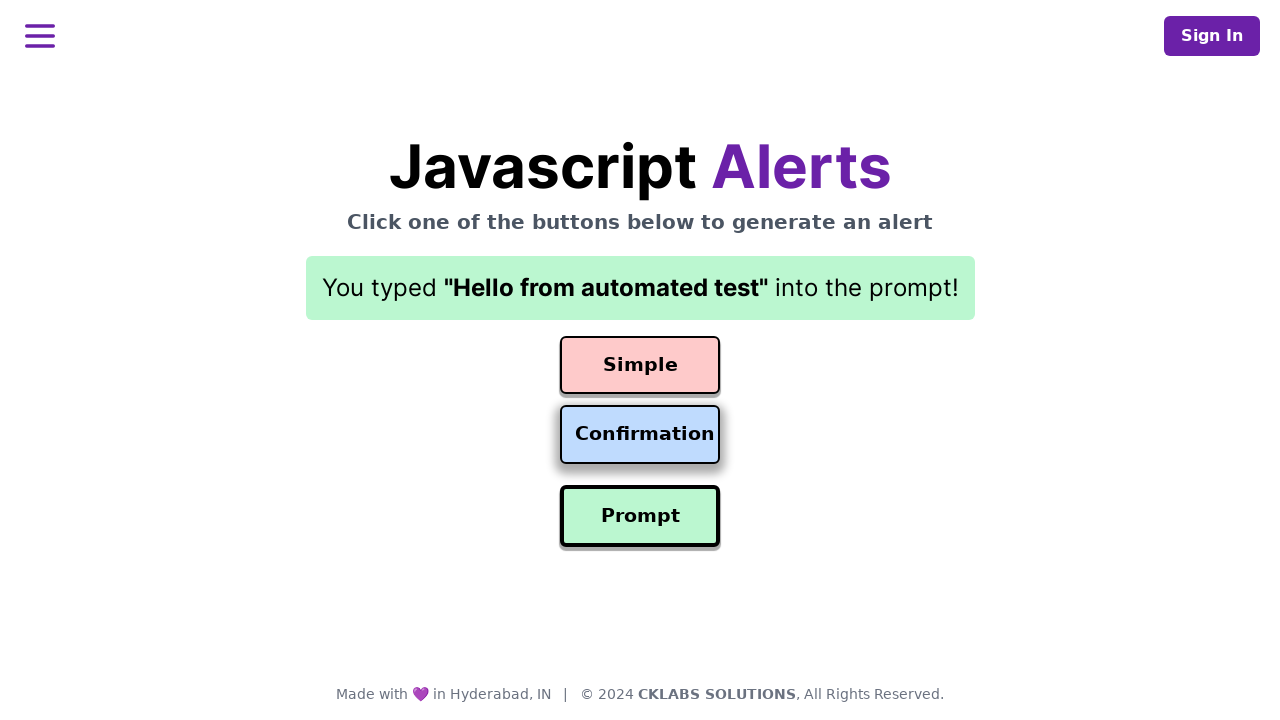